Navigates to DemoQA practice form page and fills out user registration form with name and email

Starting URL: https://demoqa.com/automation-practice-form

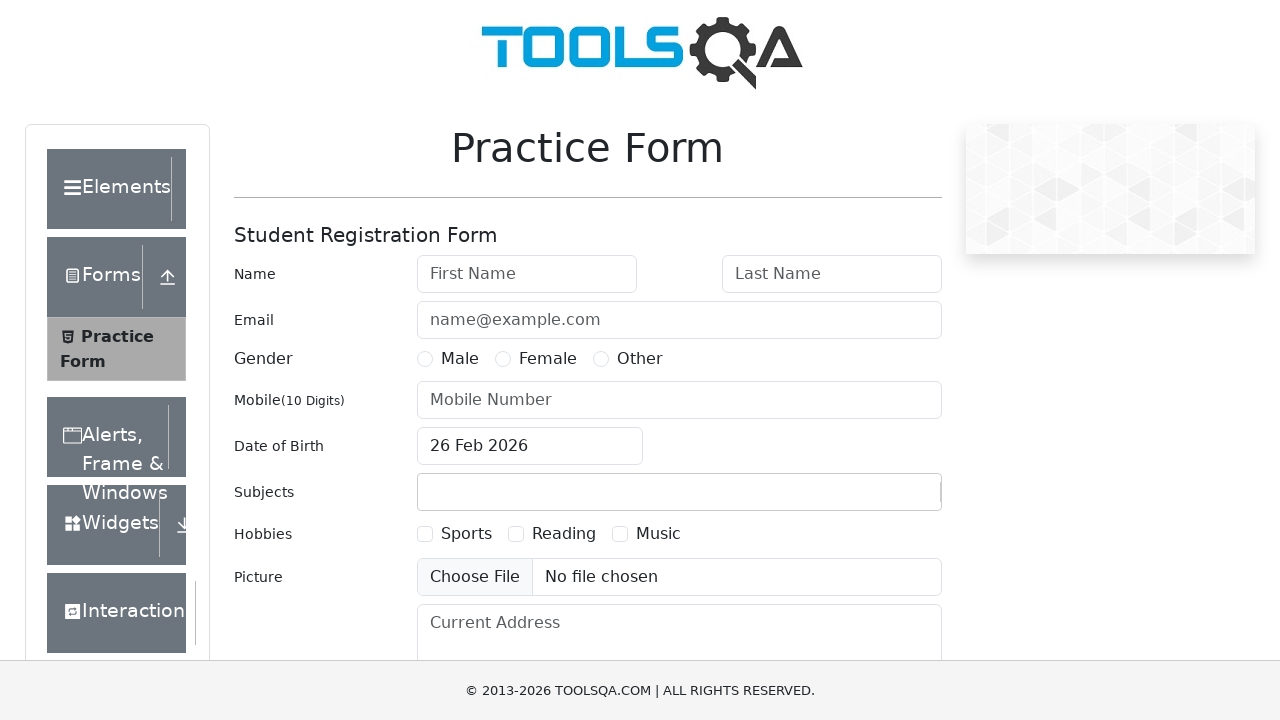

Navigated to DemoQA practice form page
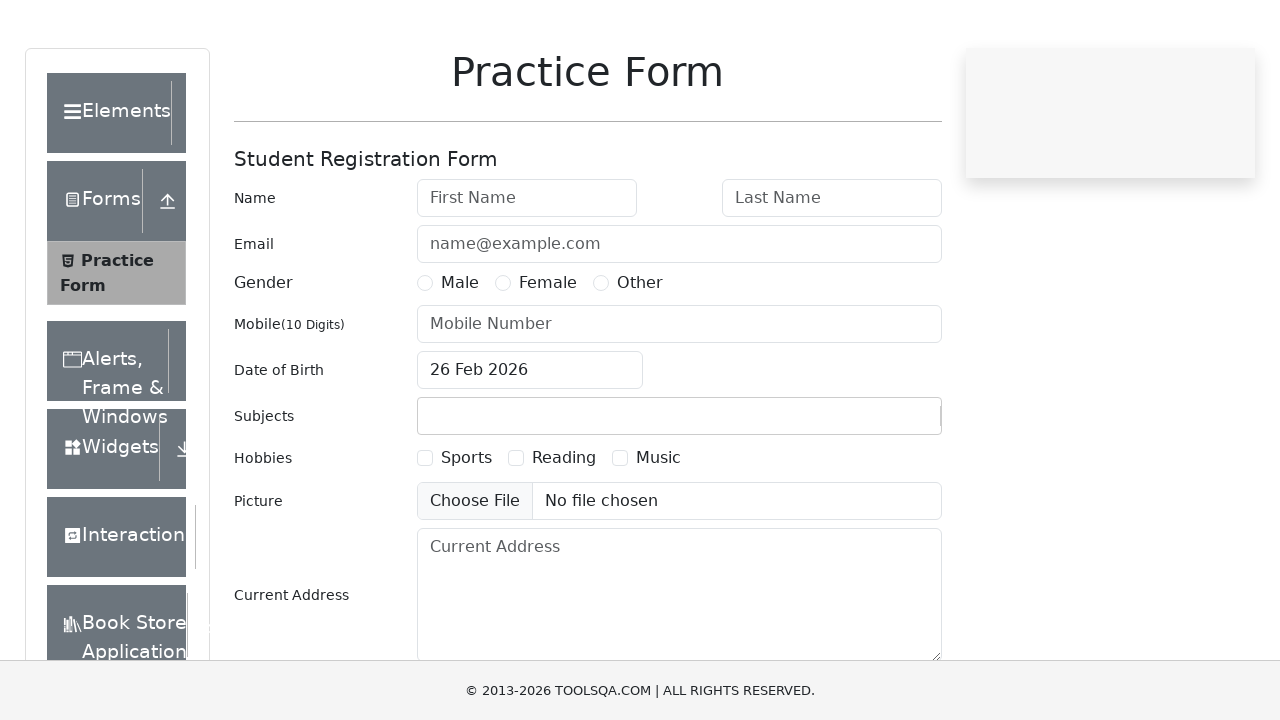

Filled first name field with 'Kiran' on #firstName
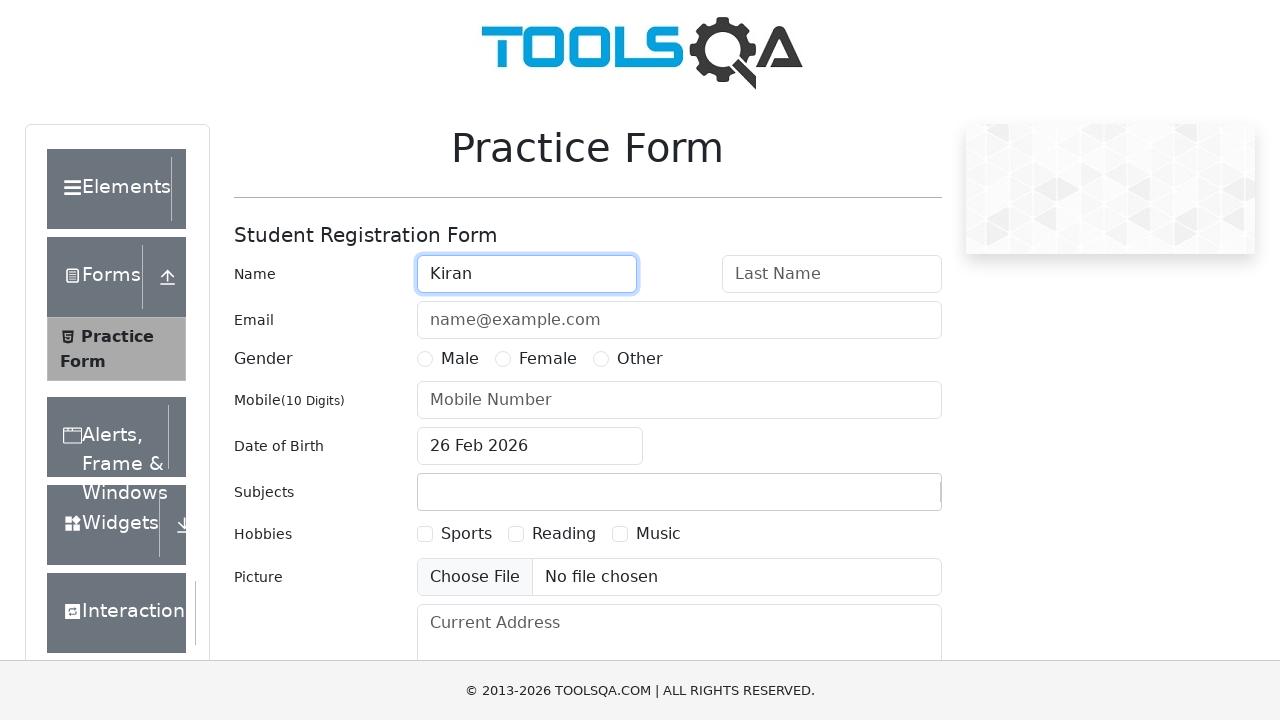

Filled last name field with 'N' on #lastName
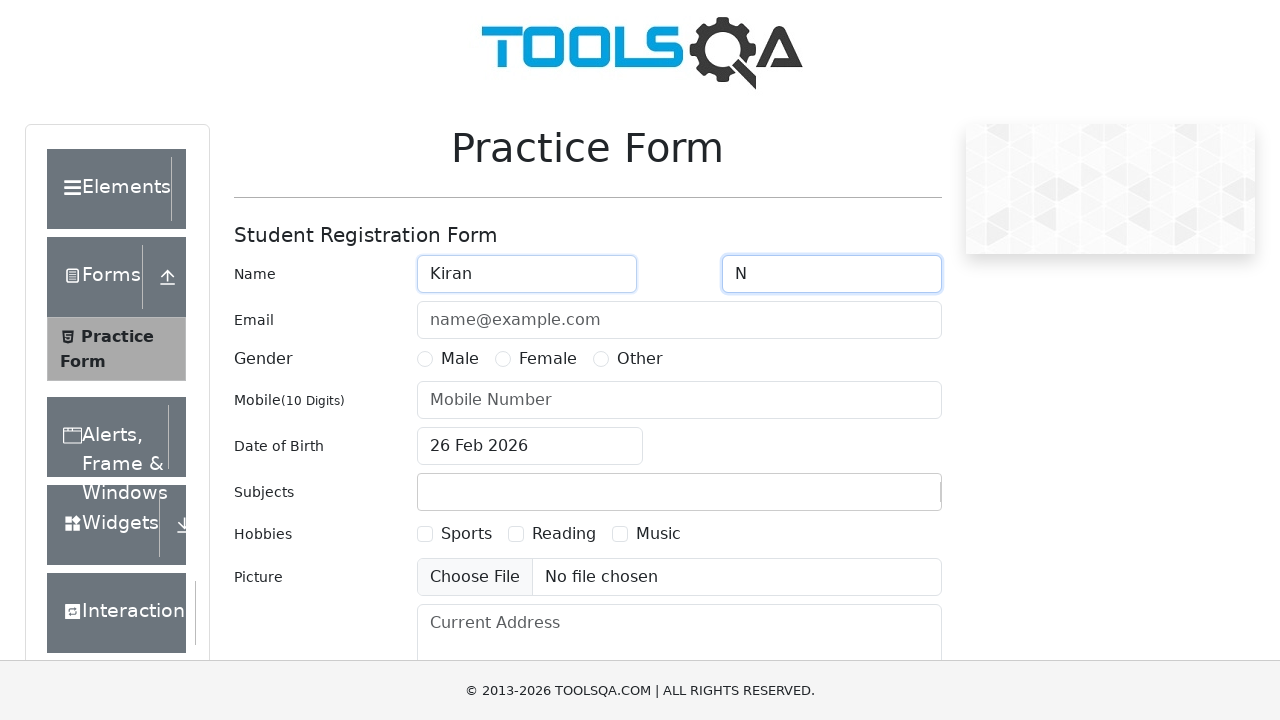

Filled email field with 'kirann9632@gmail.com' on #userEmail
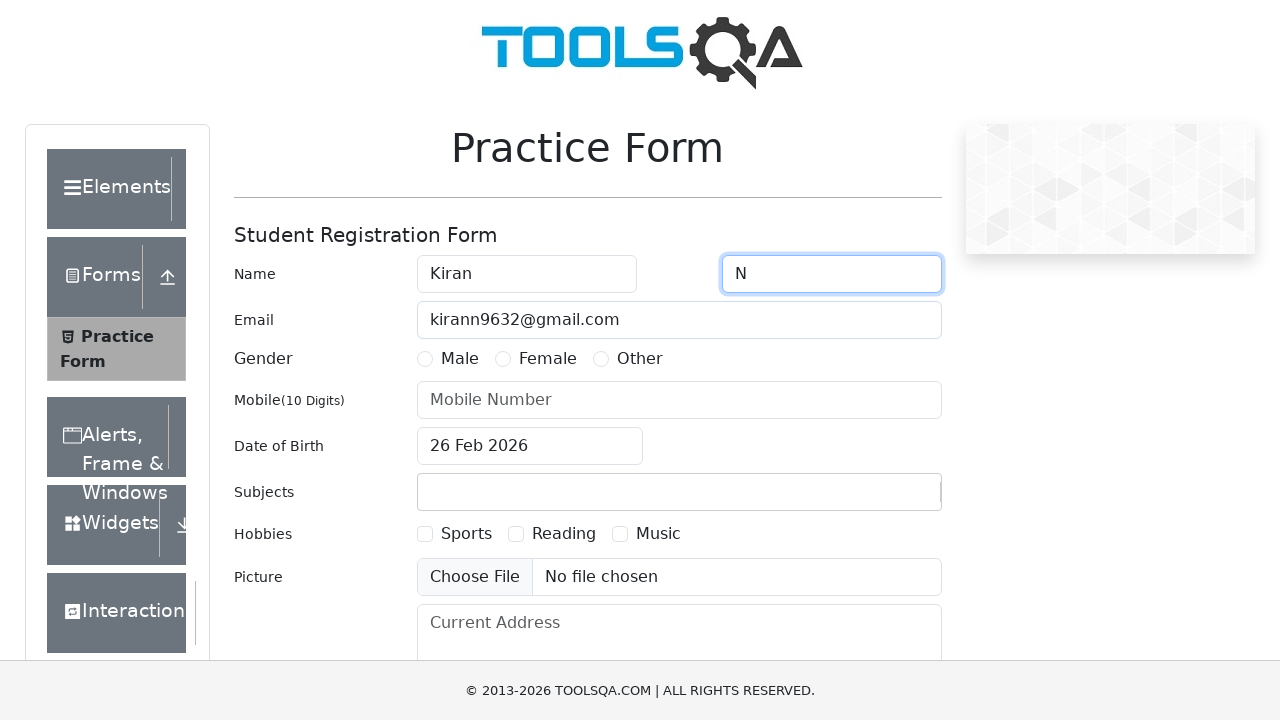

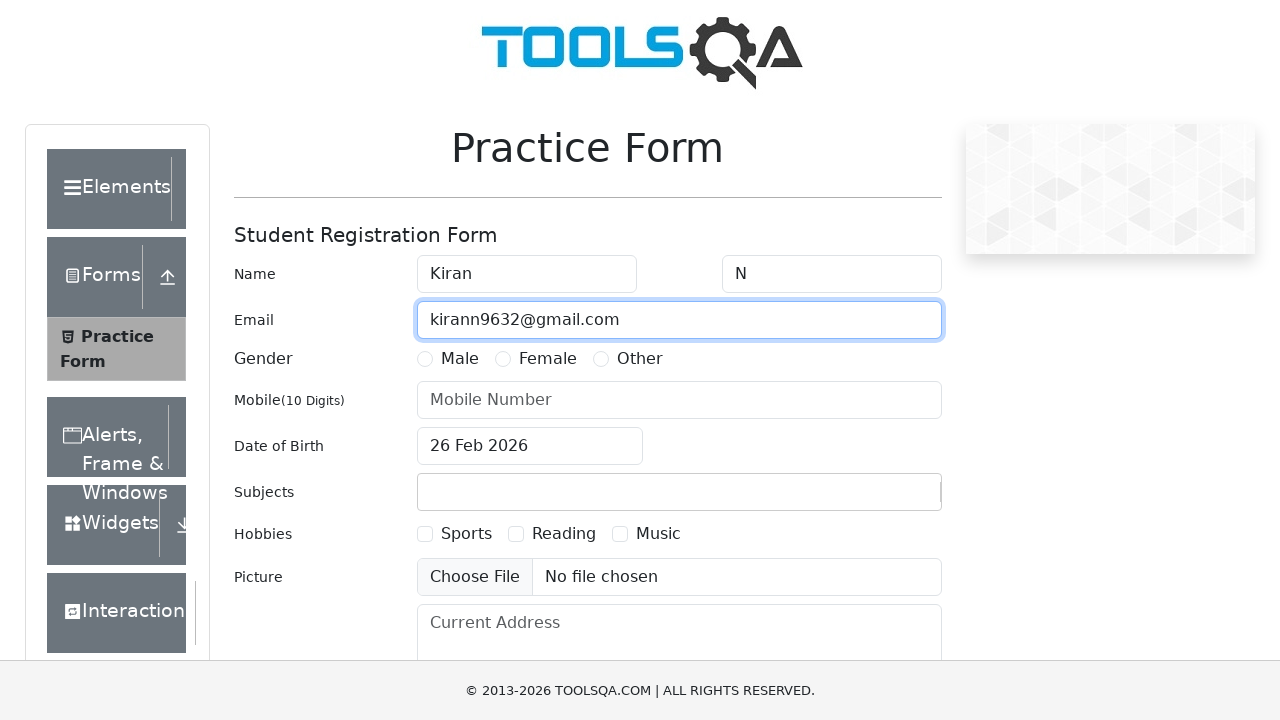